Tests an explicit wait scenario where the script waits for a price element to display "$100", then clicks a book button, calculates a mathematical answer based on a displayed value, fills in the answer field, and submits.

Starting URL: http://suninjuly.github.io/explicit_wait2.html

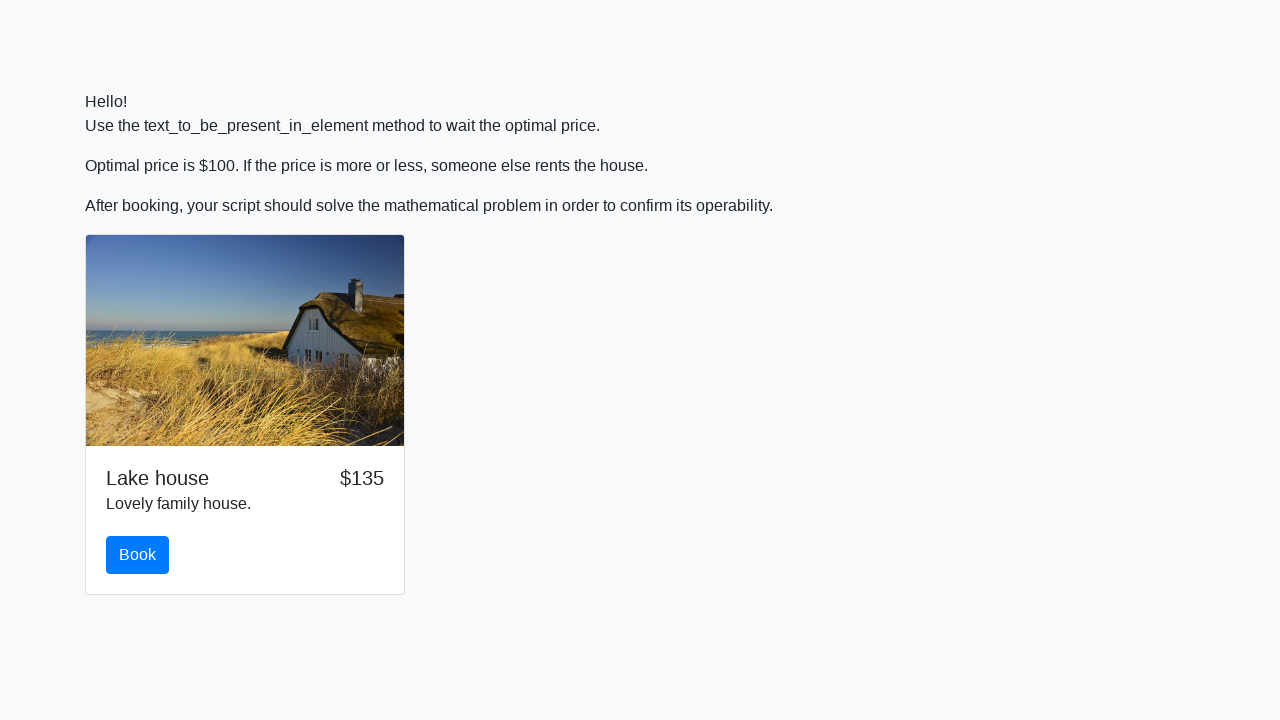

Waited for price element to display '$100'
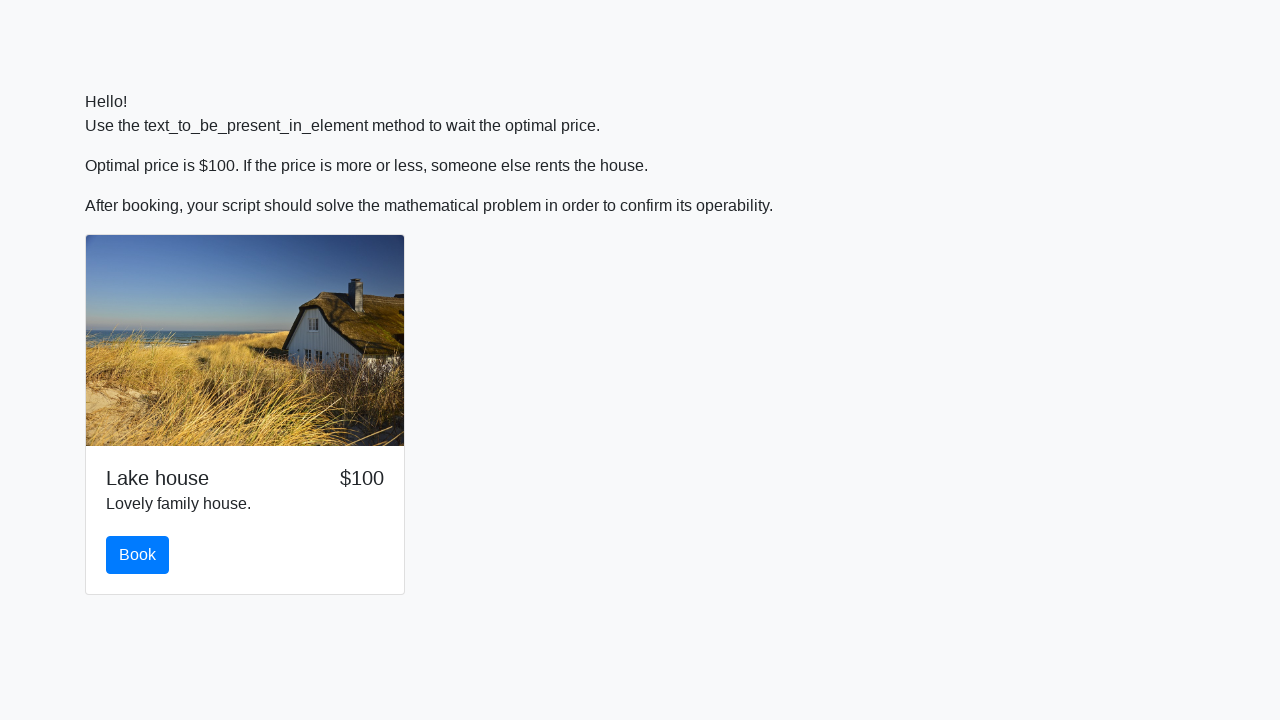

Clicked the book button at (138, 555) on #book
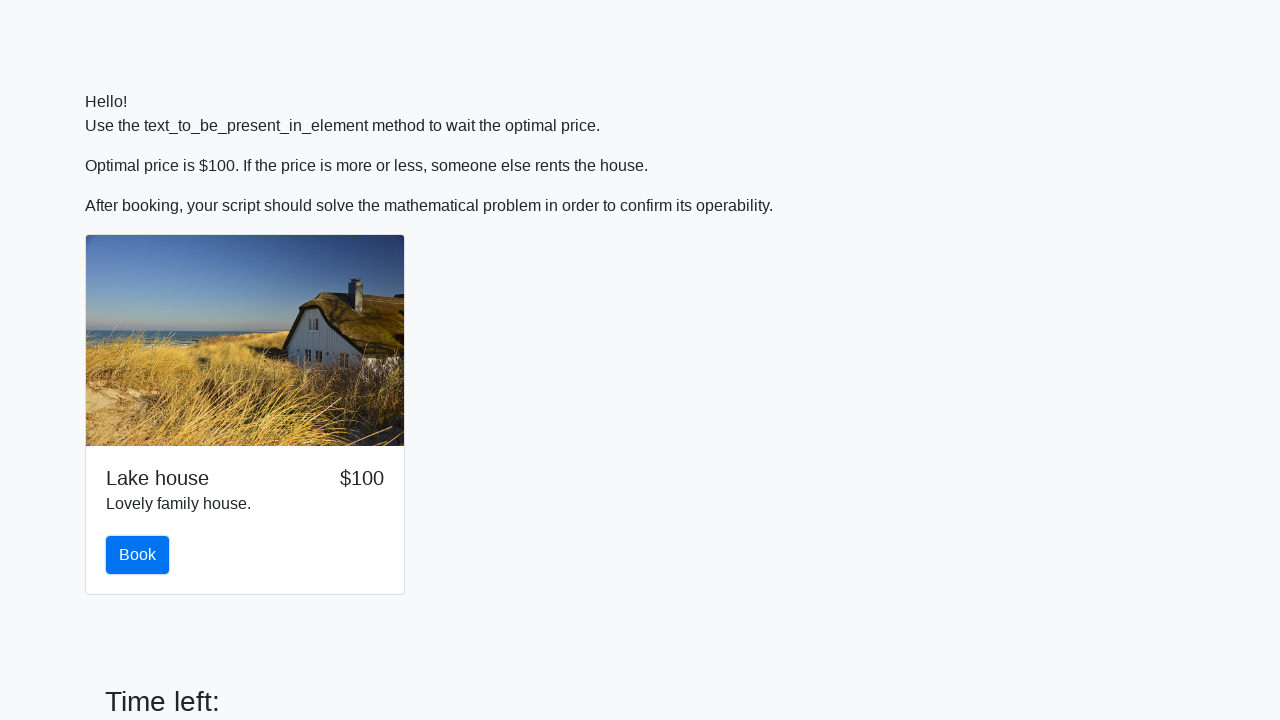

Retrieved x value from input_value element: 635
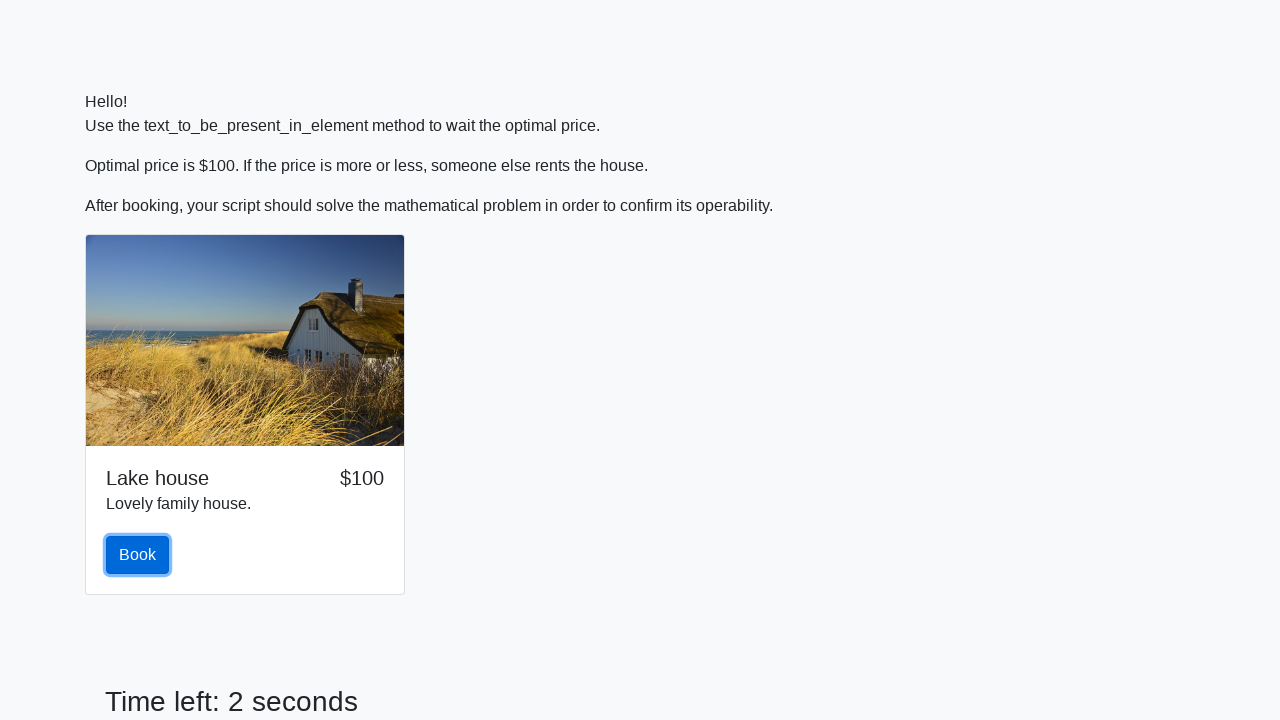

Calculated mathematical answer: 1.5377370499526377
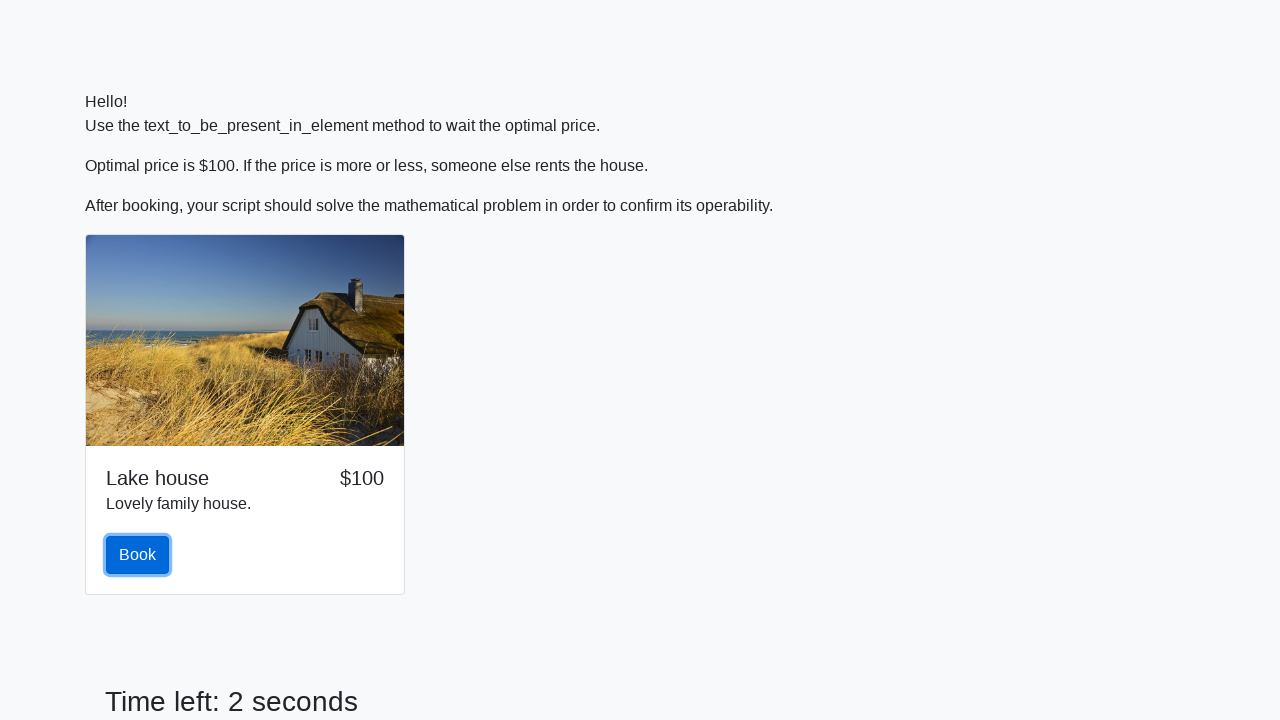

Filled answer field with calculated value: 1.5377370499526377 on #answer
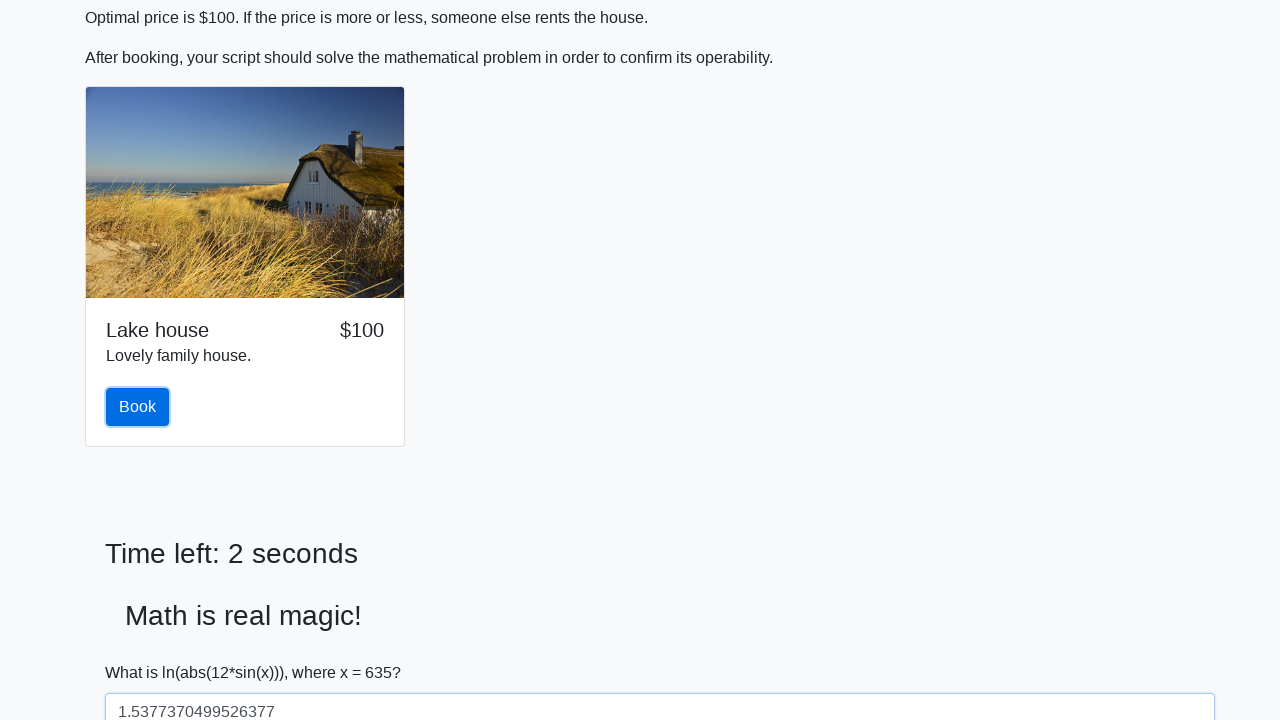

Clicked the solve button to submit at (143, 651) on #solve
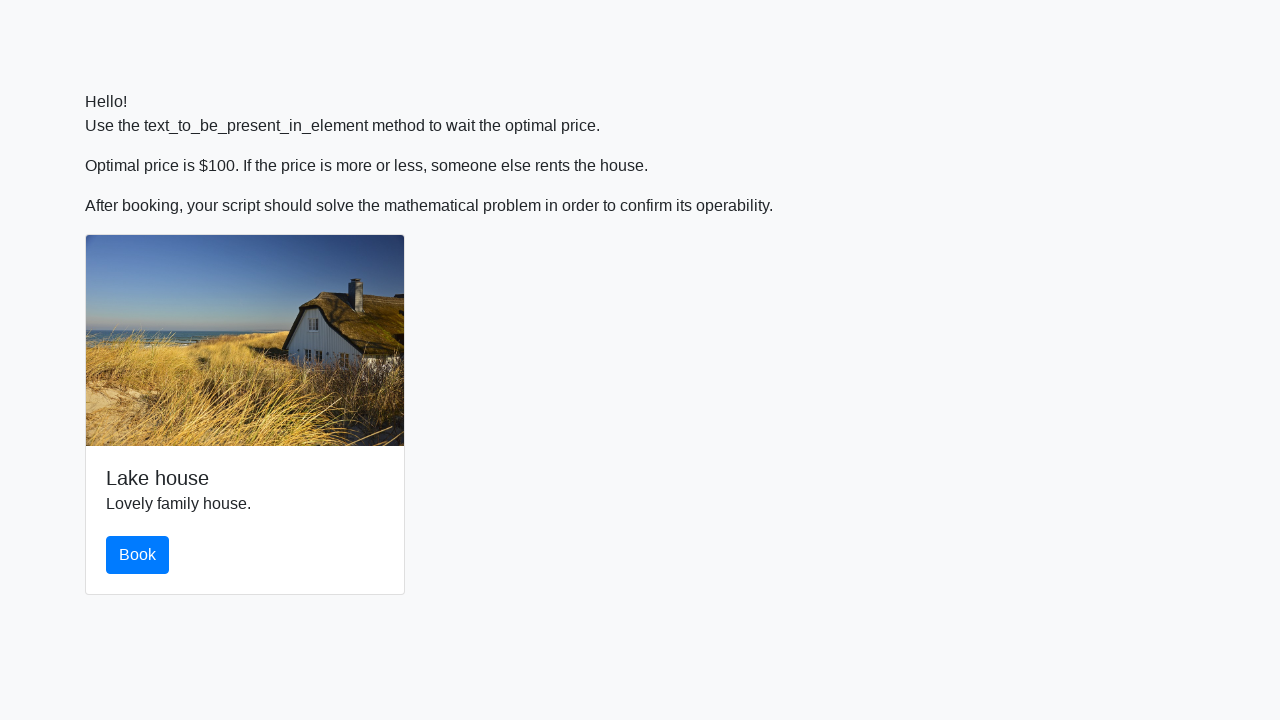

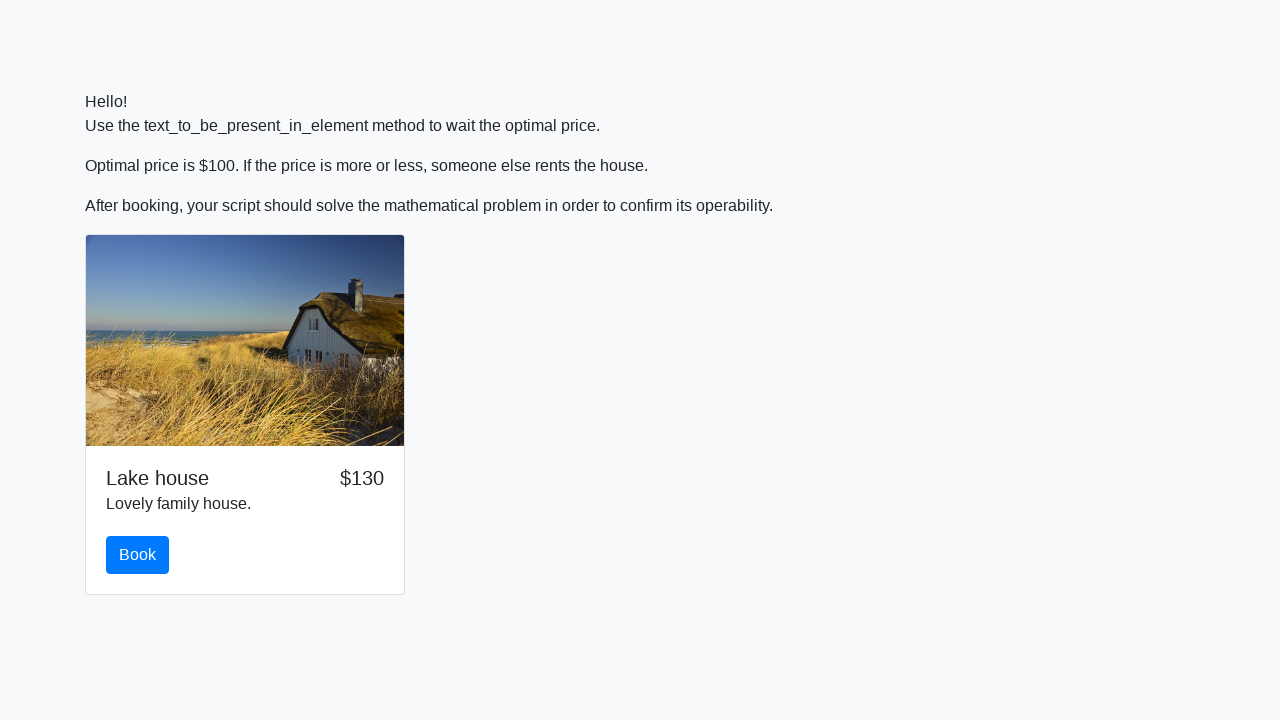